Tests checkbox functionality by clicking a checkbox to select it, then clicking again to deselect it, verifying the toggle behavior

Starting URL: https://rahulshettyacademy.com/AutomationPractice/

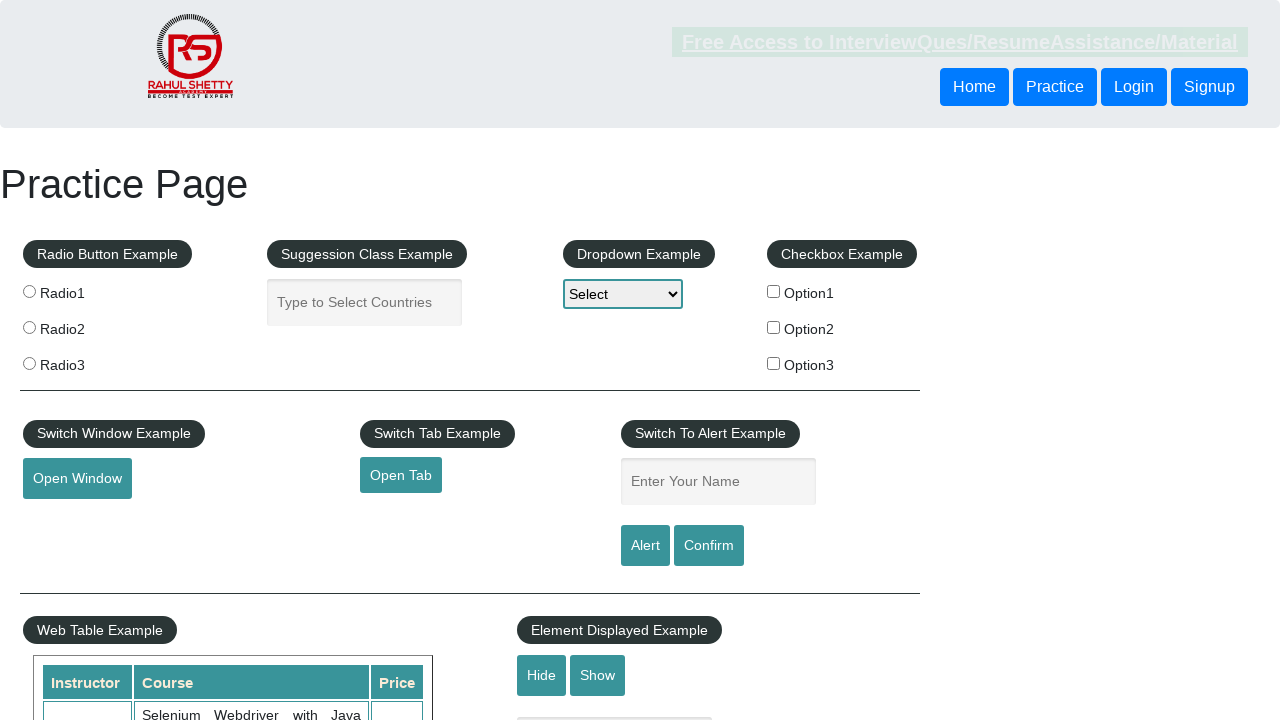

Navigated to AutomationPractice page
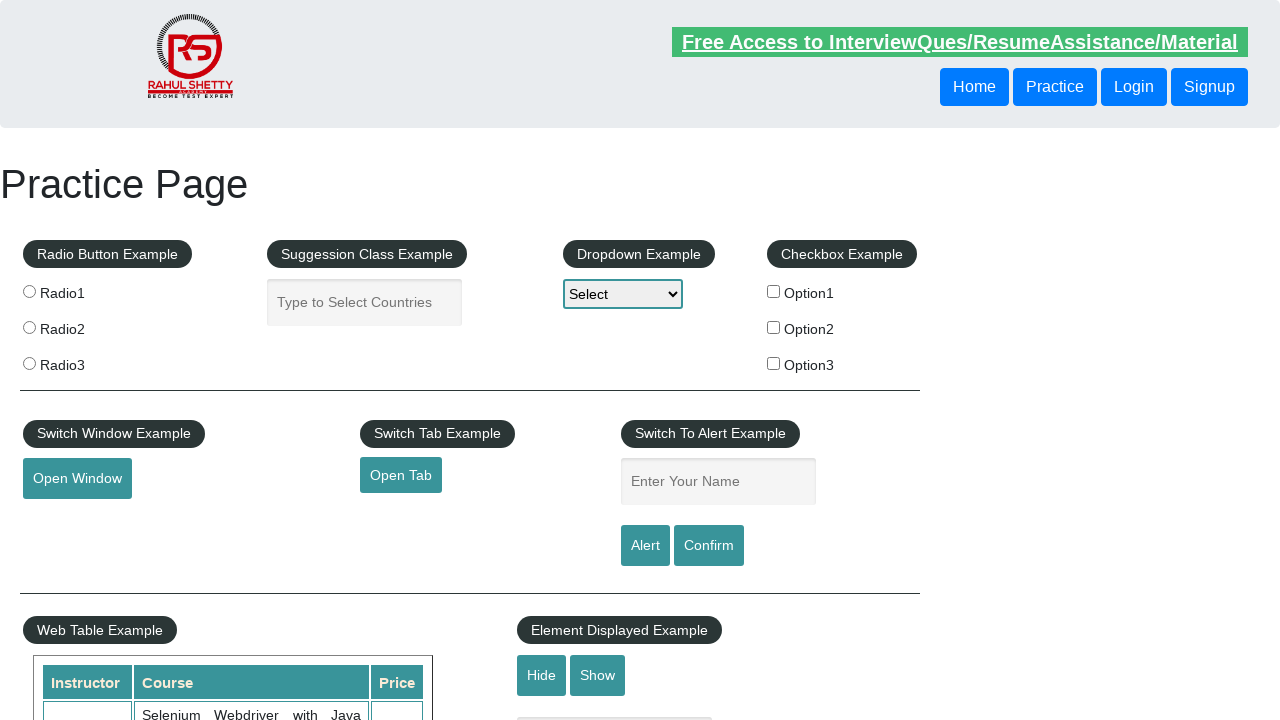

Clicked checkbox to select it at (774, 291) on #checkBoxOption1
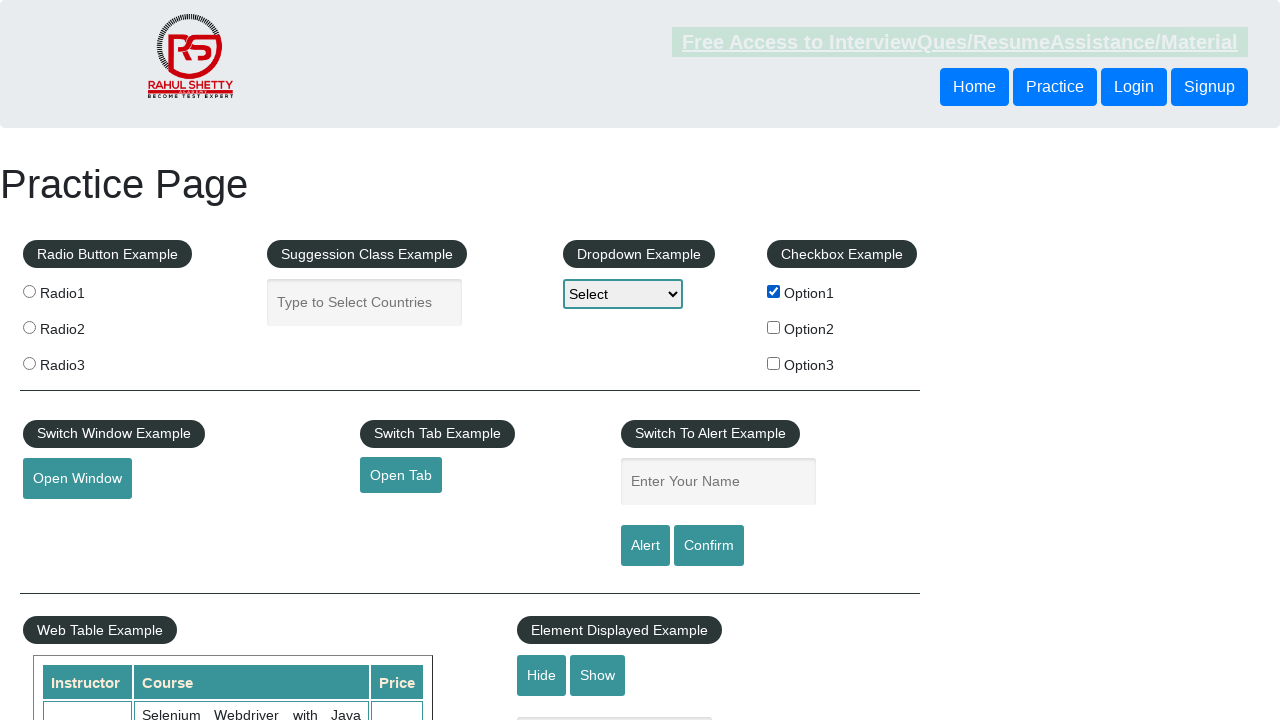

Verified checkbox is selected
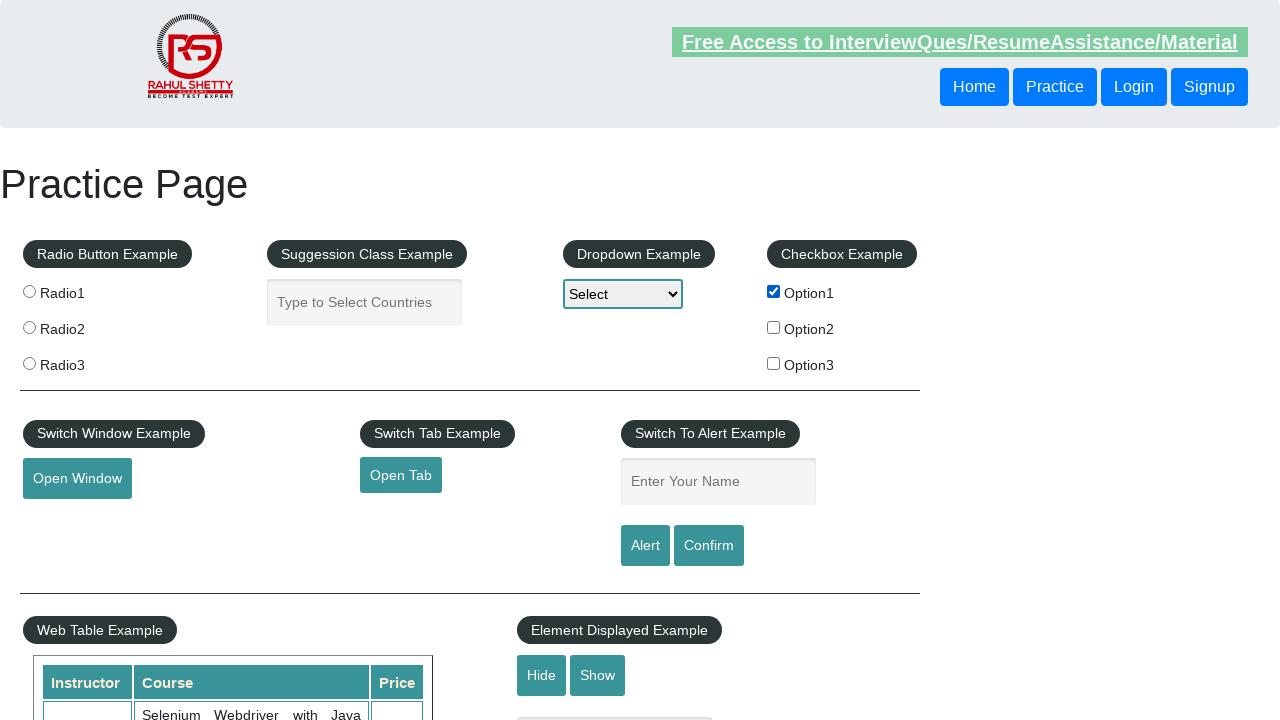

Clicked checkbox to deselect it at (774, 291) on #checkBoxOption1
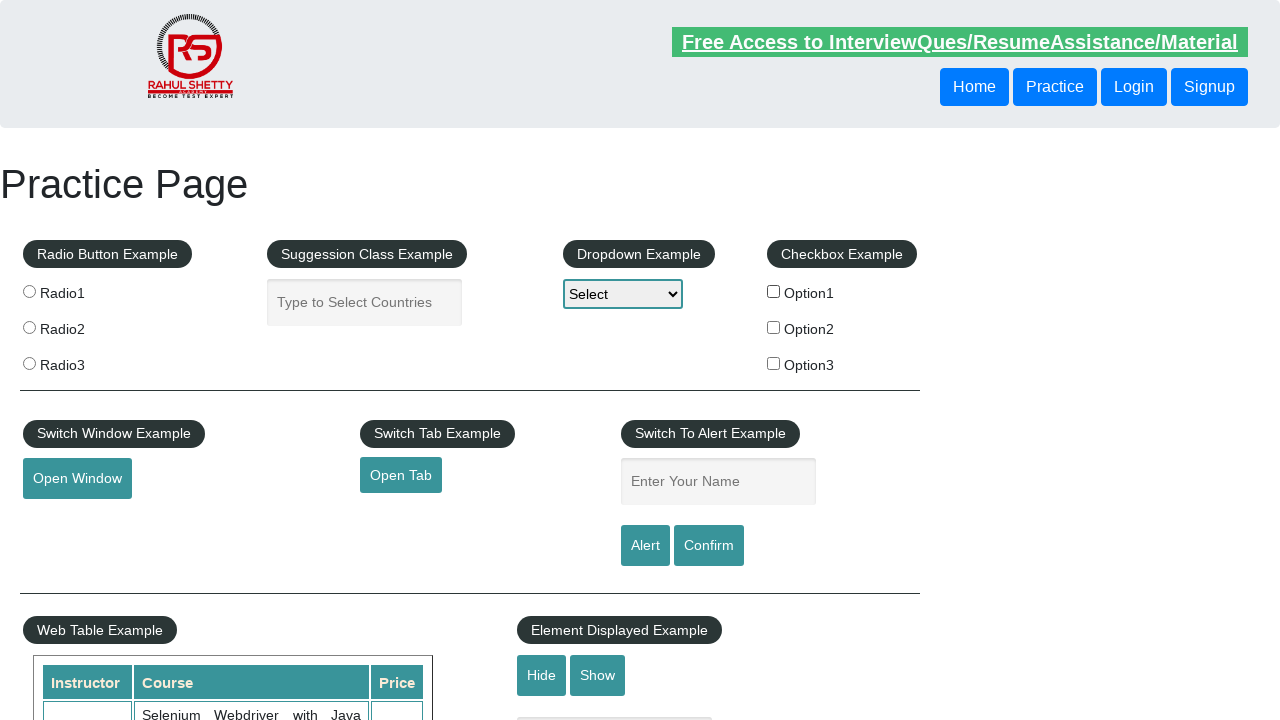

Verified checkbox is deselected
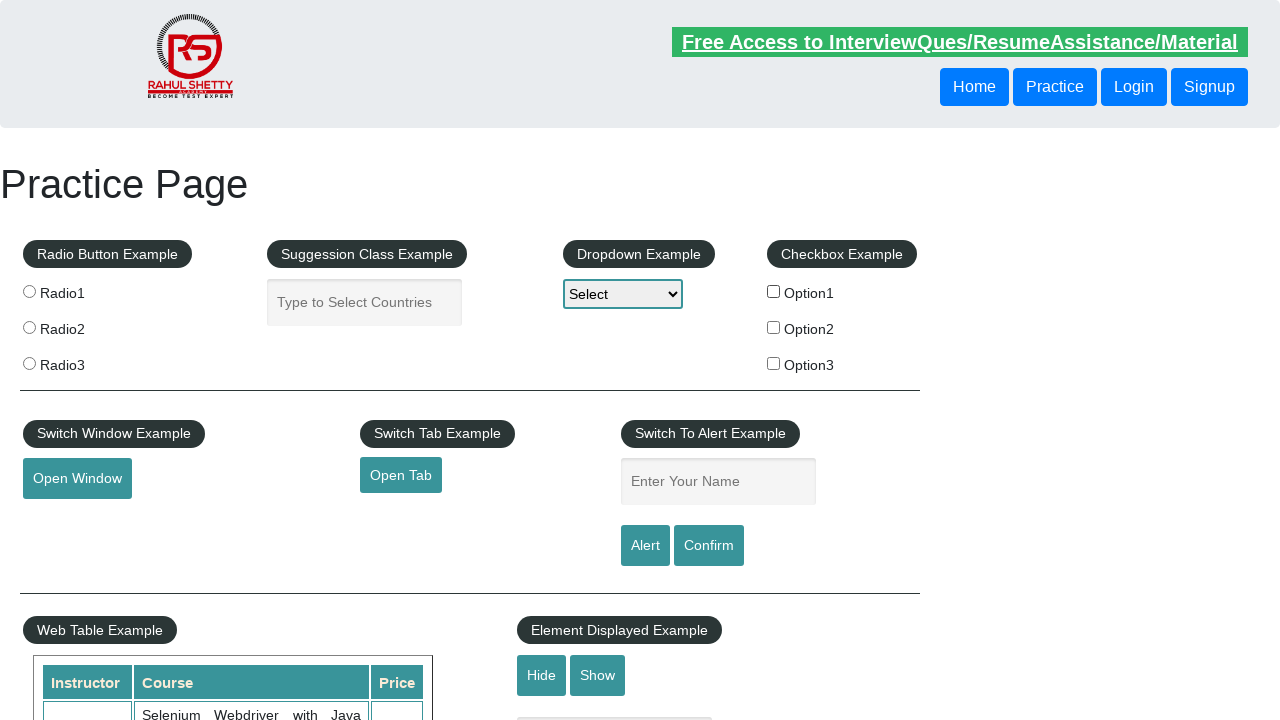

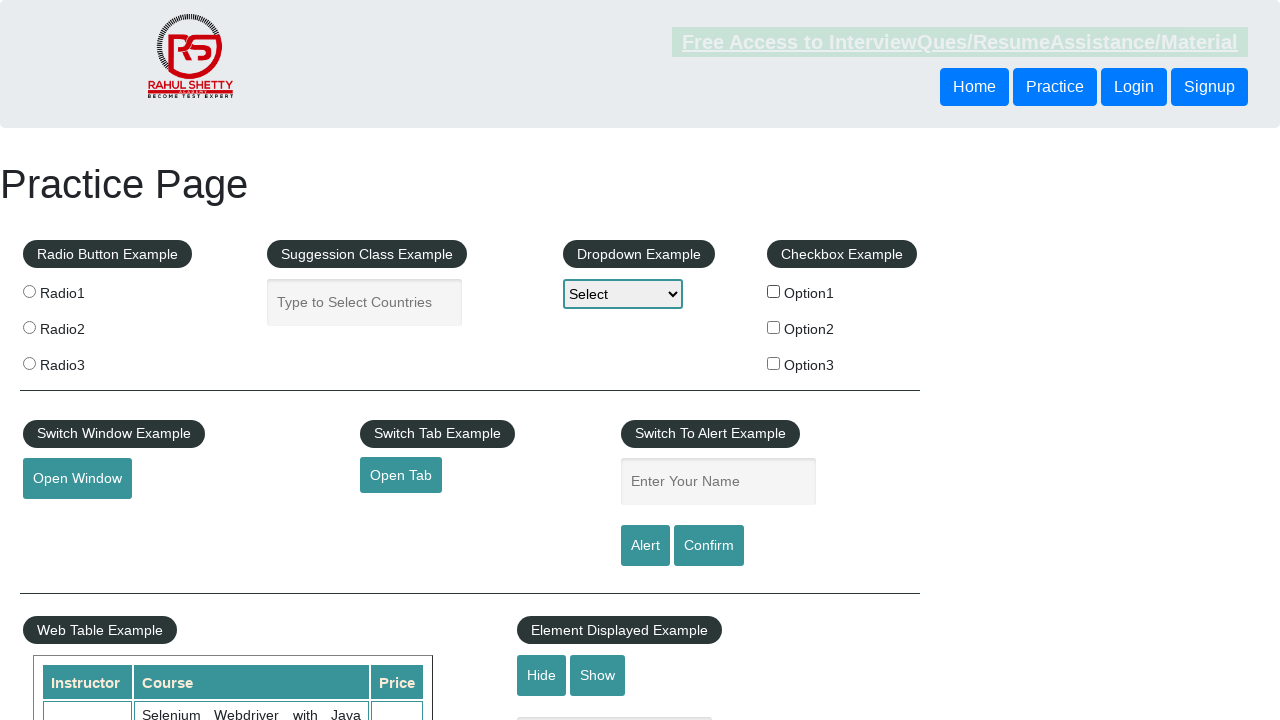